Clicks the "Moved" link and verifies the response message shows status 301 Moved Permanently

Starting URL: https://demoqa.com/links

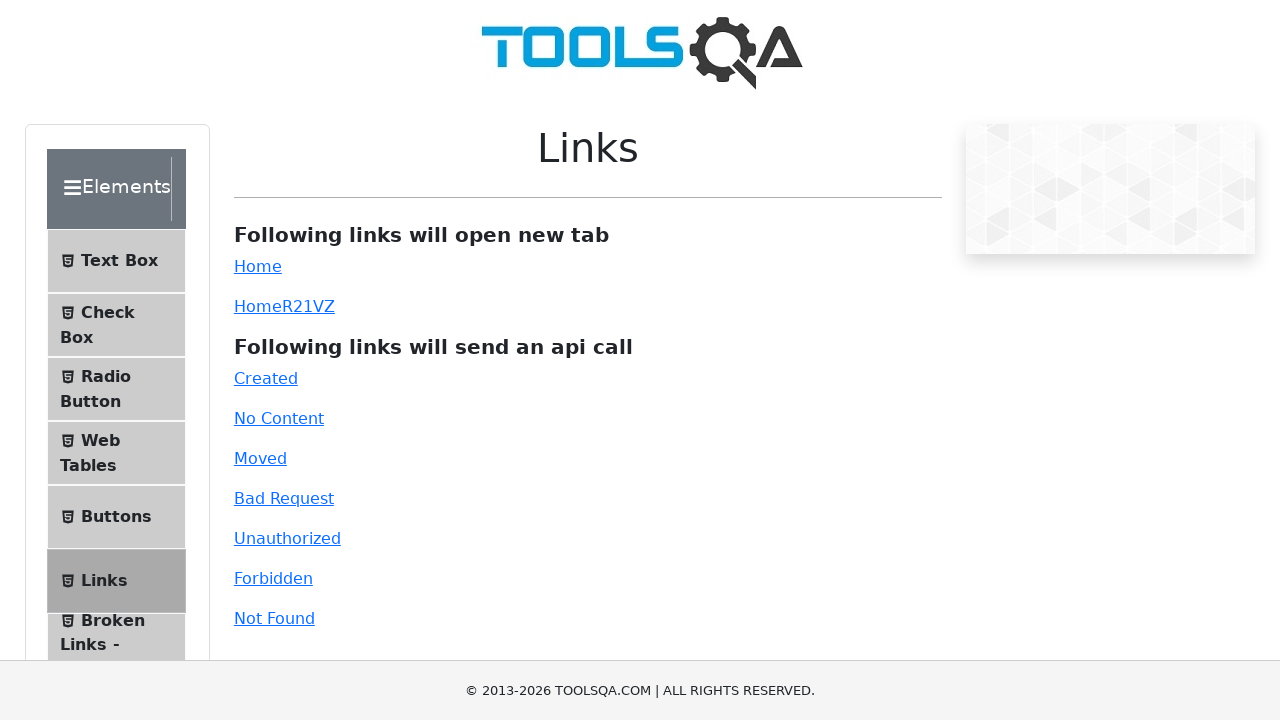

Navigated to https://demoqa.com/links
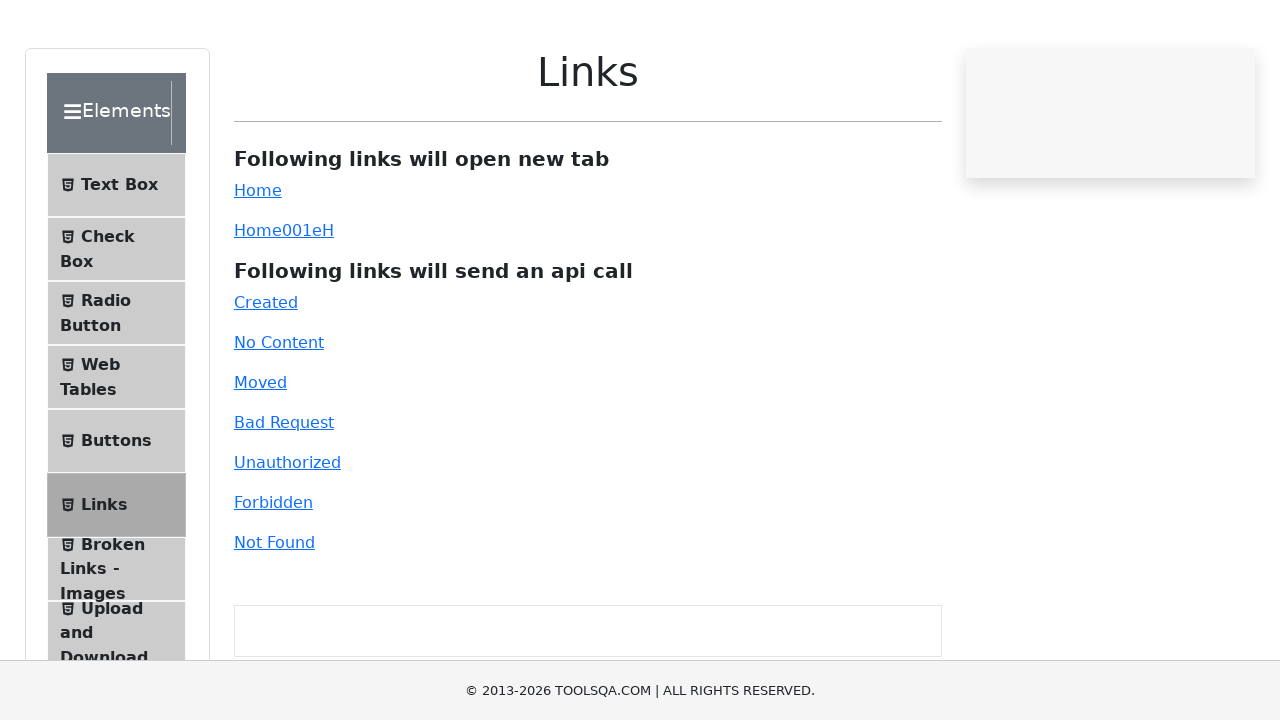

Clicked the 'Moved' link and received 301 response at (260, 458) on #moved
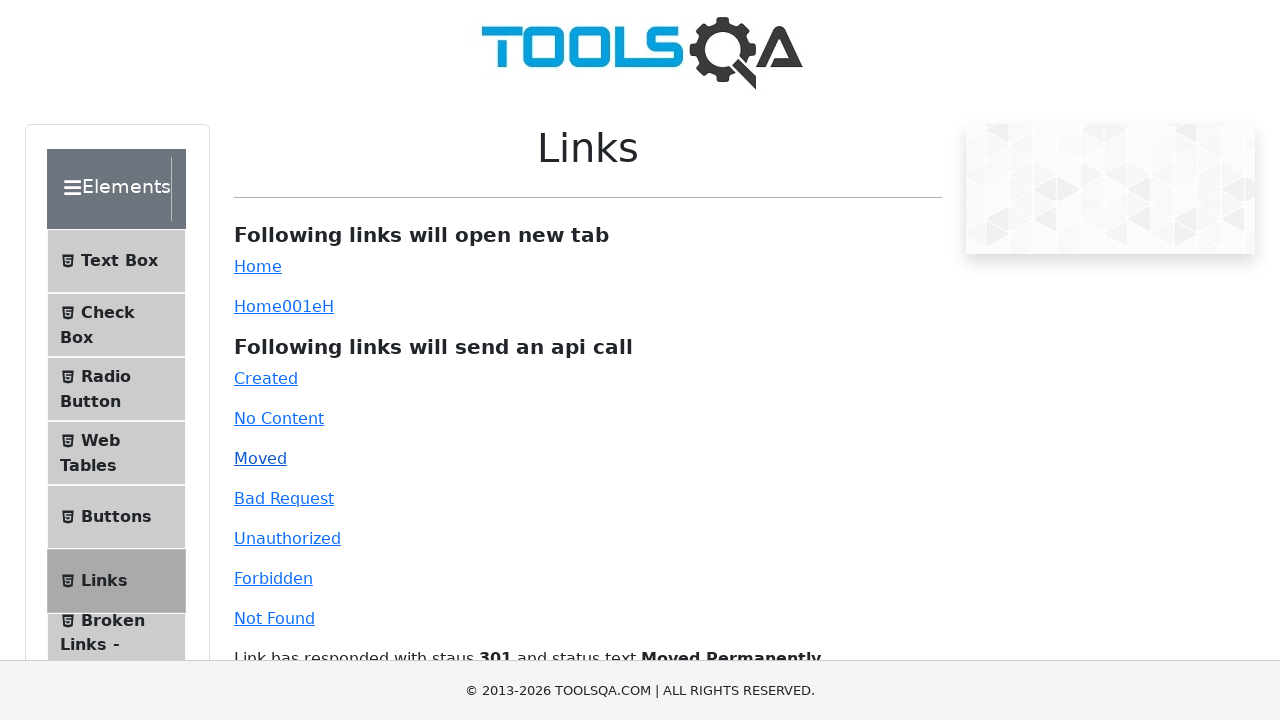

Response message element loaded
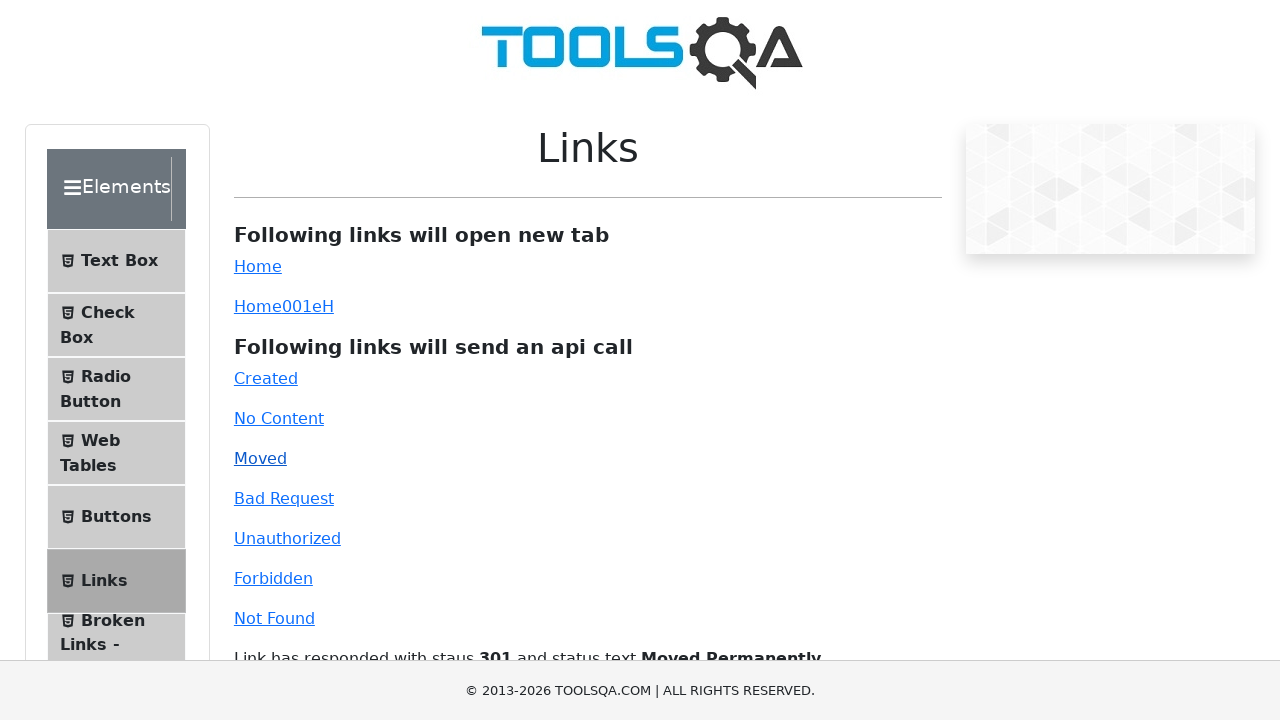

Retrieved response message text content
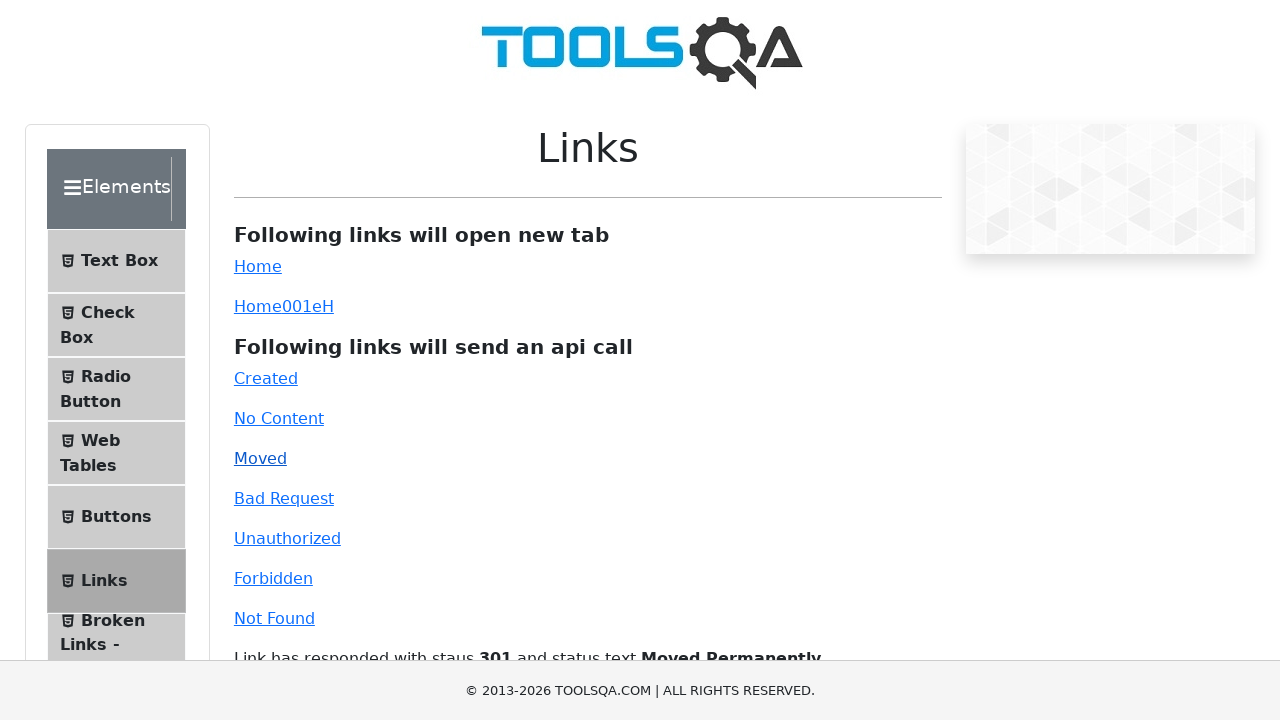

Verified response message shows status 301 Moved Permanently
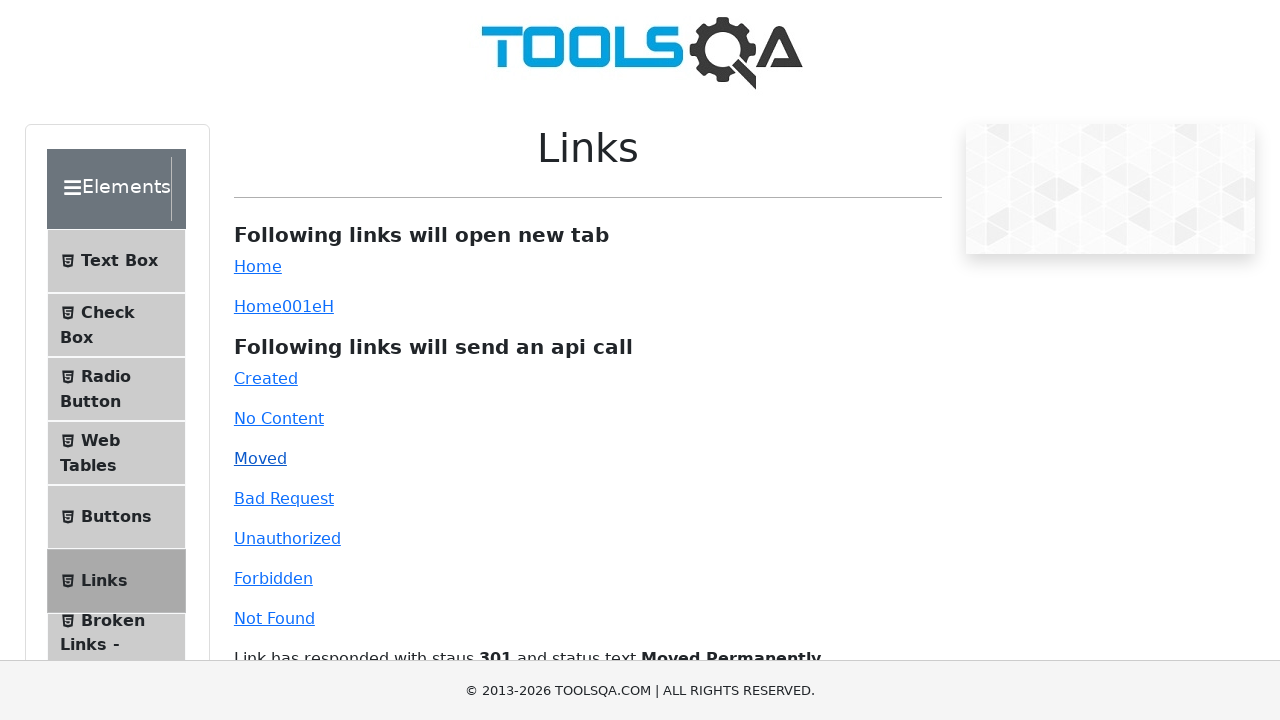

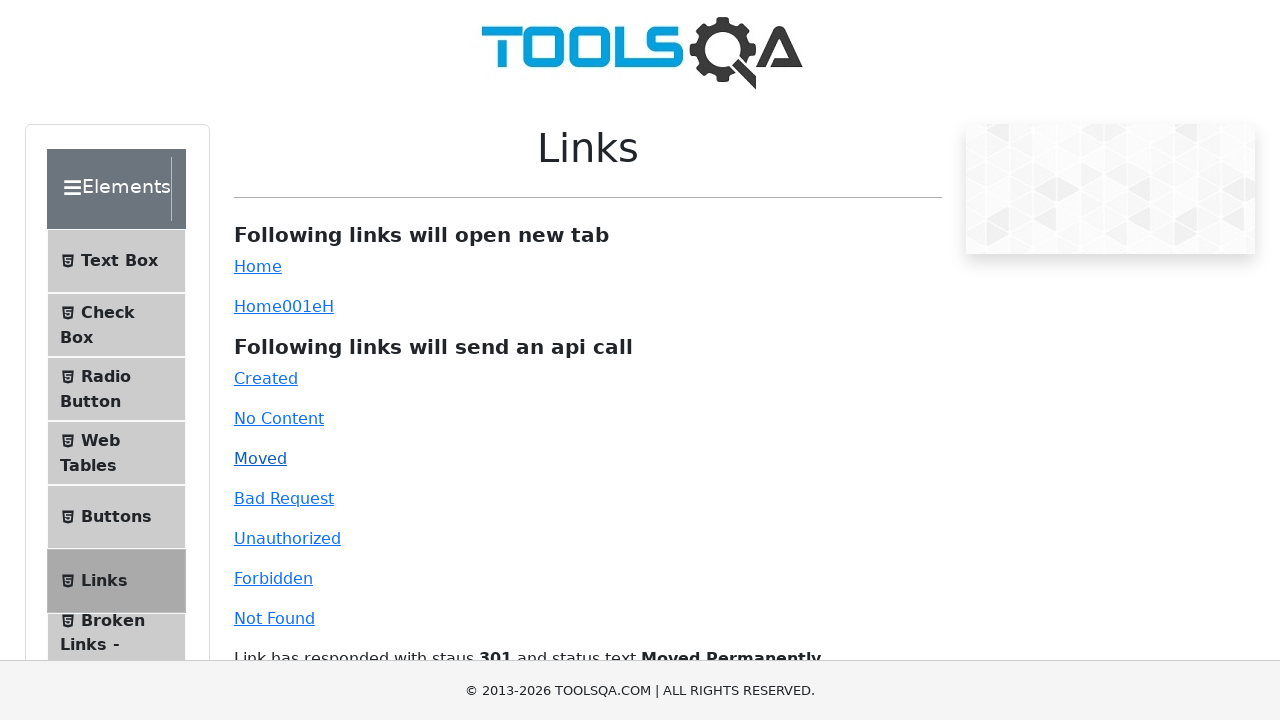